Tests drag and drop functionality by dragging an element to a target

Starting URL: https://bonigarcia.dev/selenium-webdriver-java/drag-and-drop.html

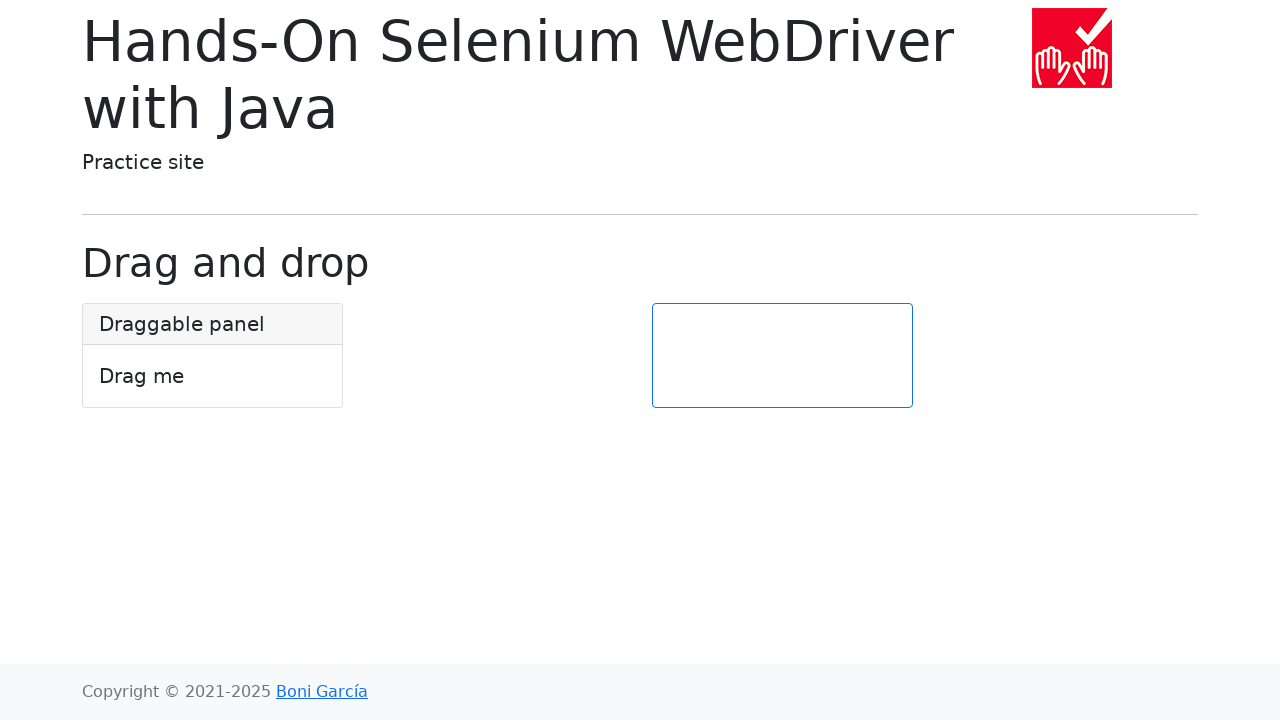

Navigated to drag and drop test page
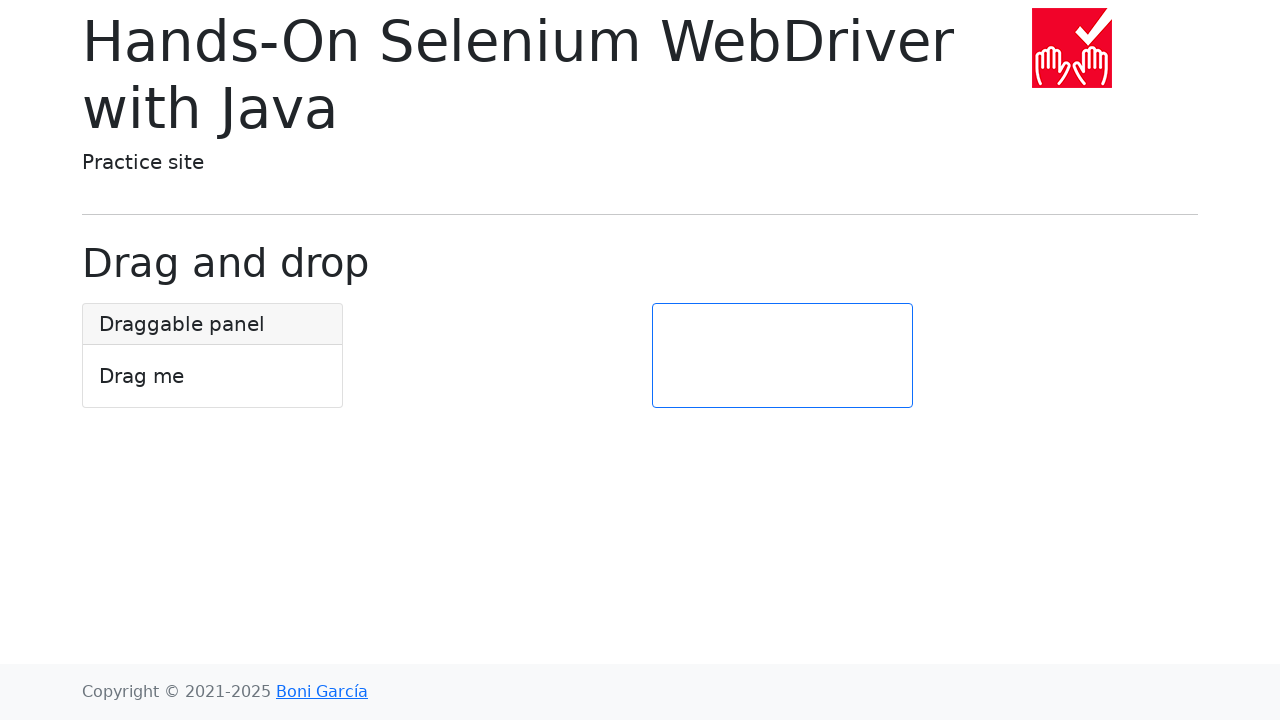

Located source draggable element
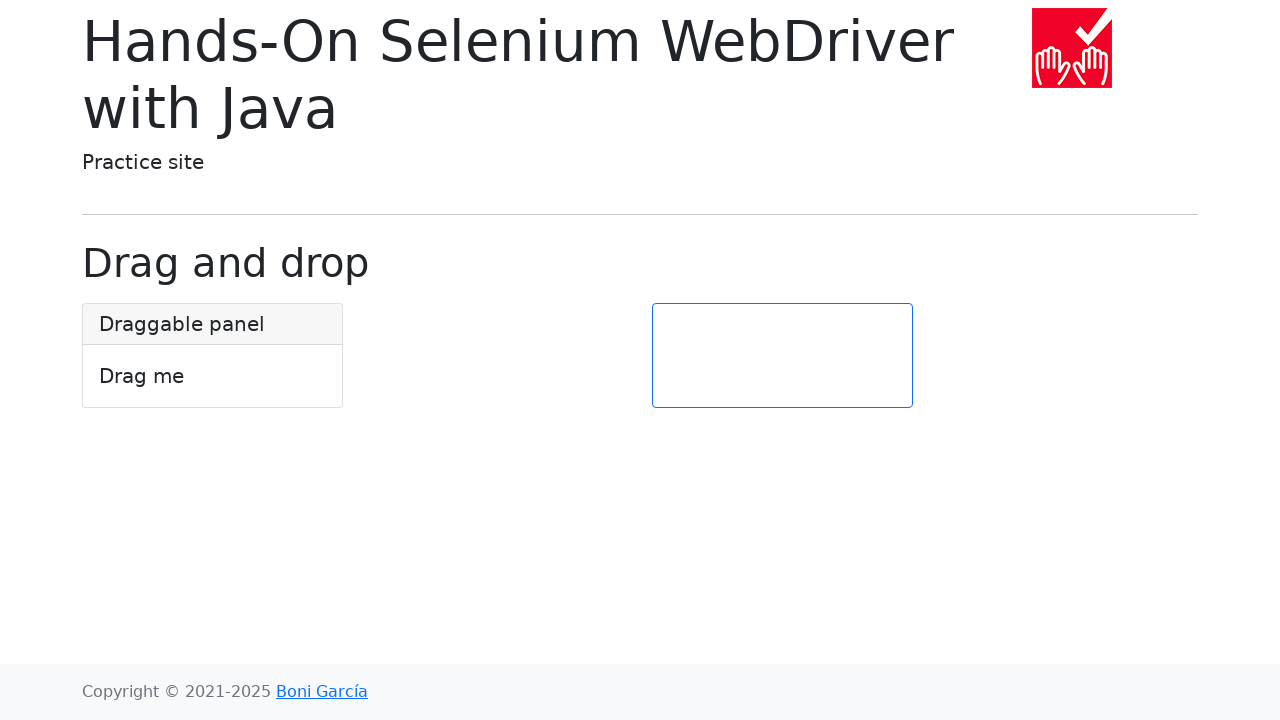

Located target drop zone element
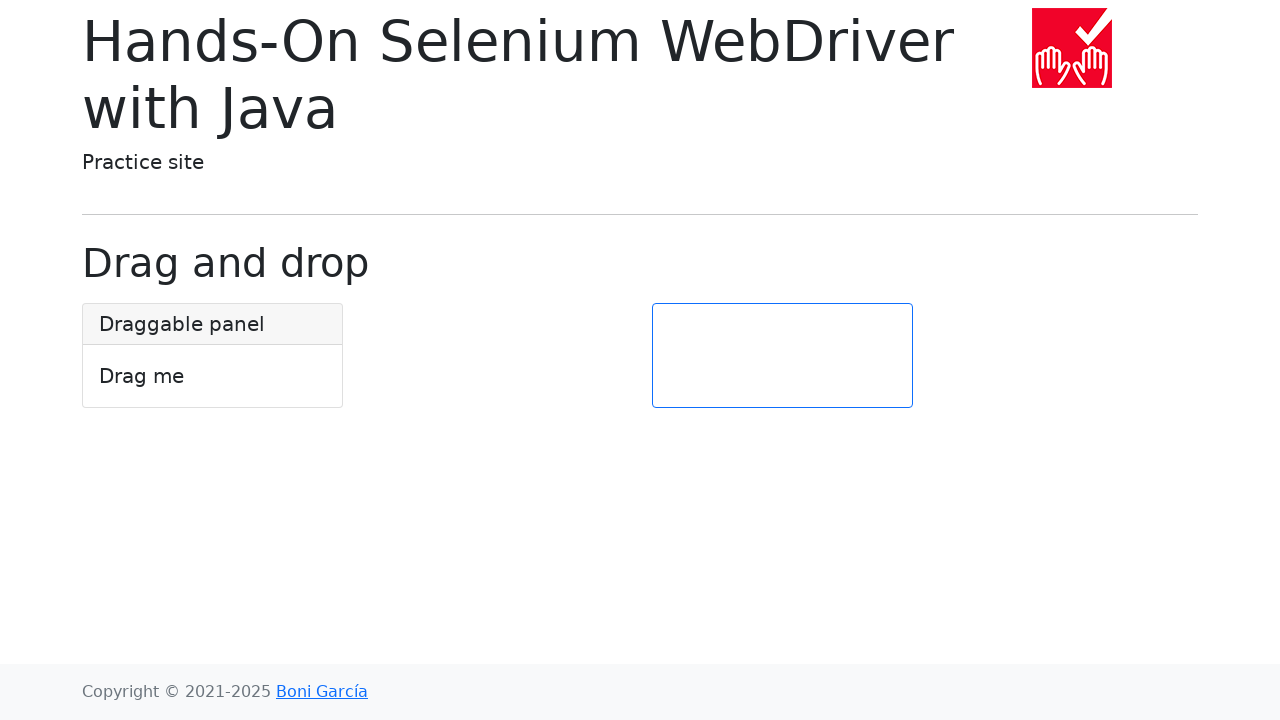

Dragged source element to target drop zone at (782, 356)
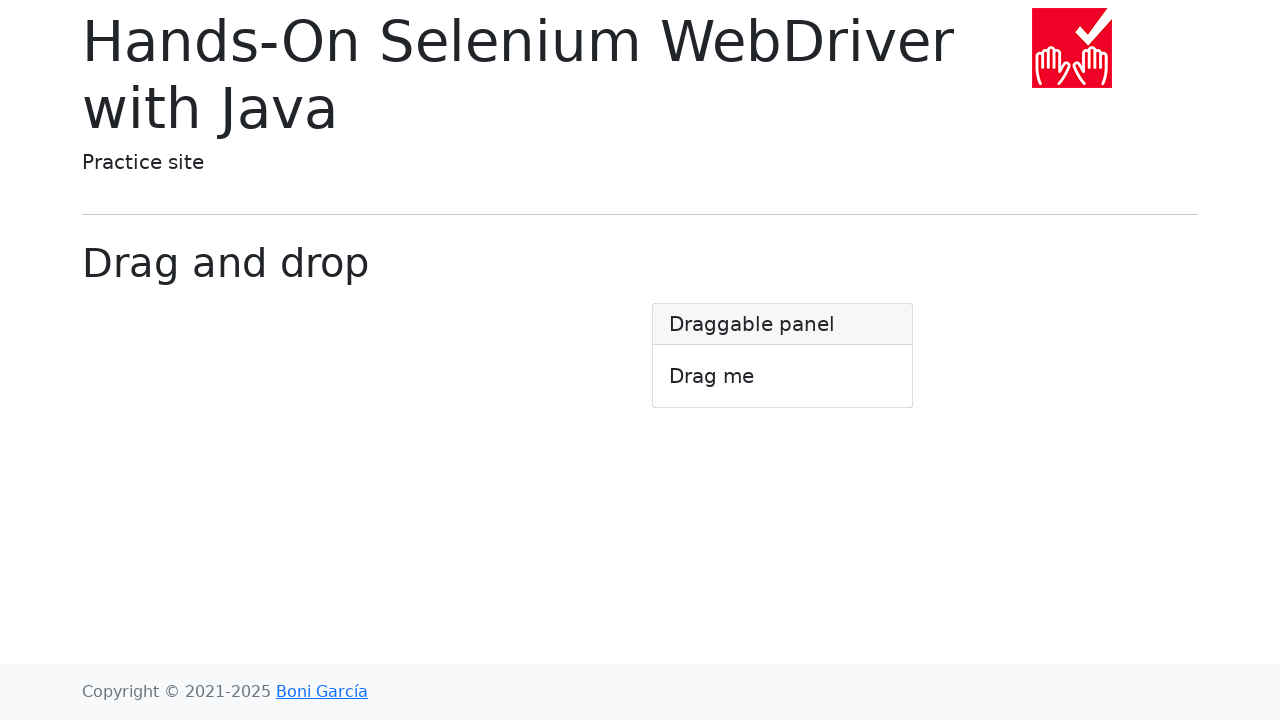

Retrieved source element bounding box coordinates
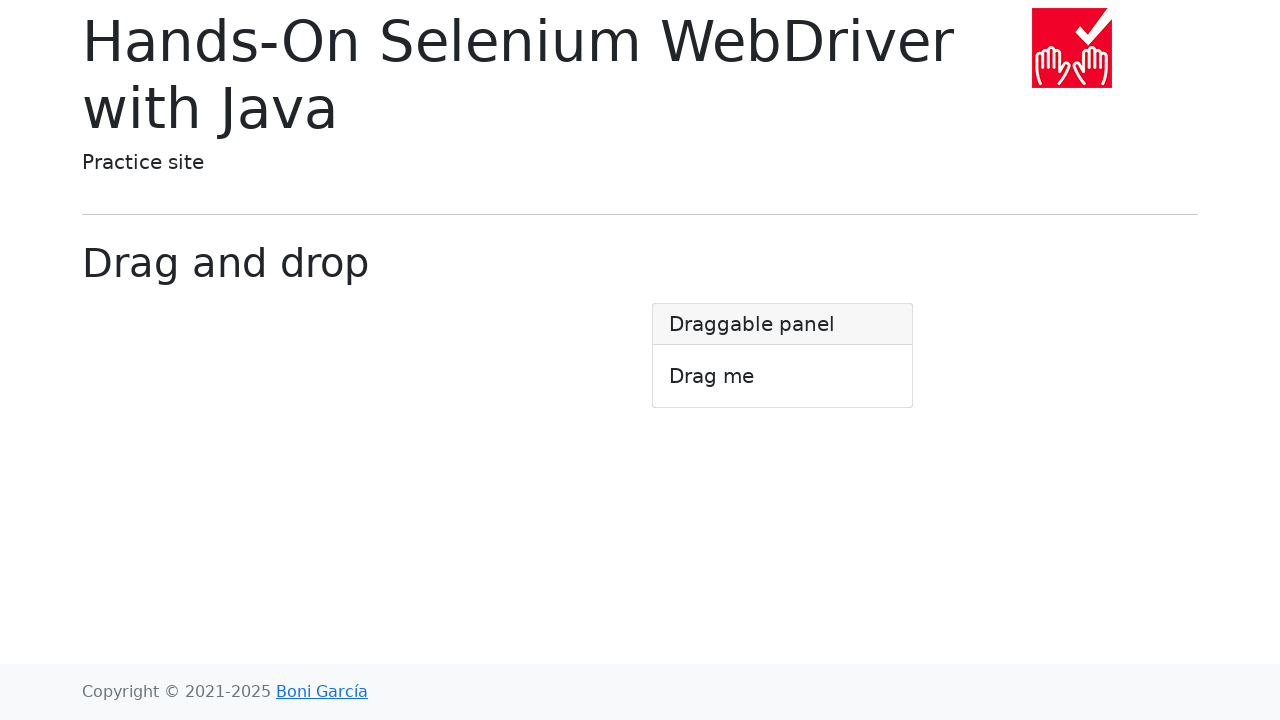

Retrieved target element bounding box coordinates
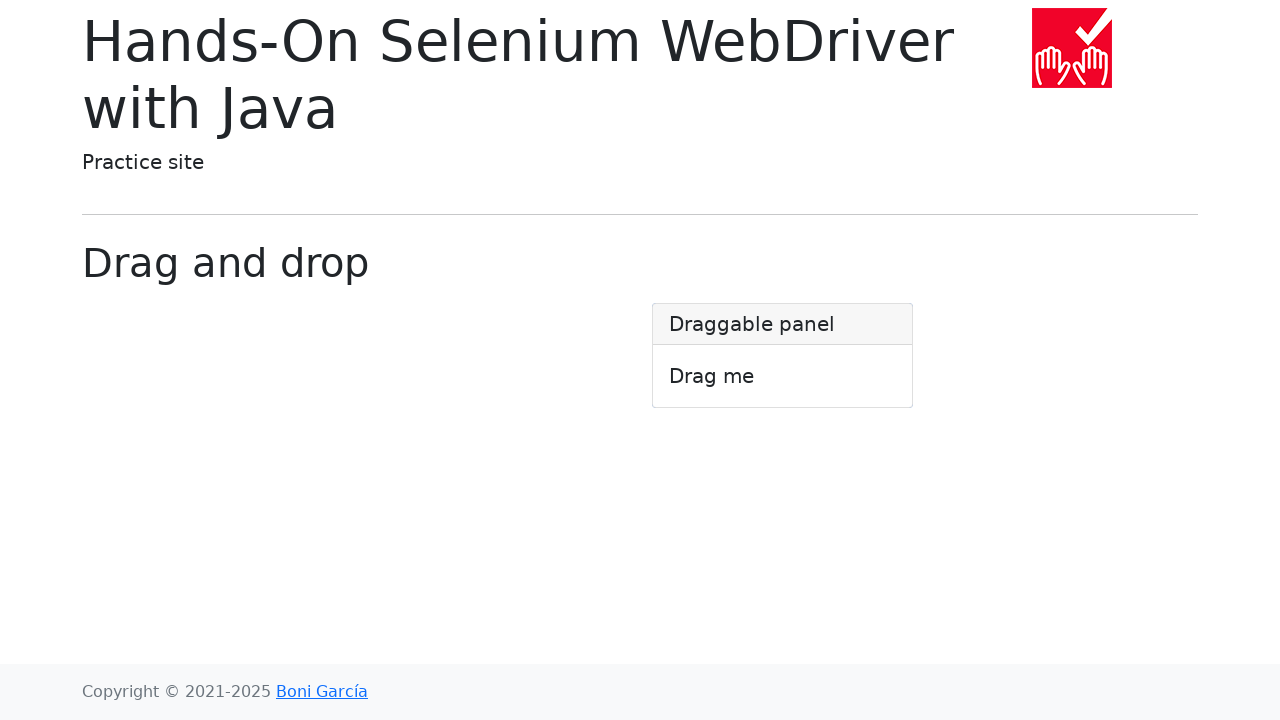

Verified source and target positions match within tolerance
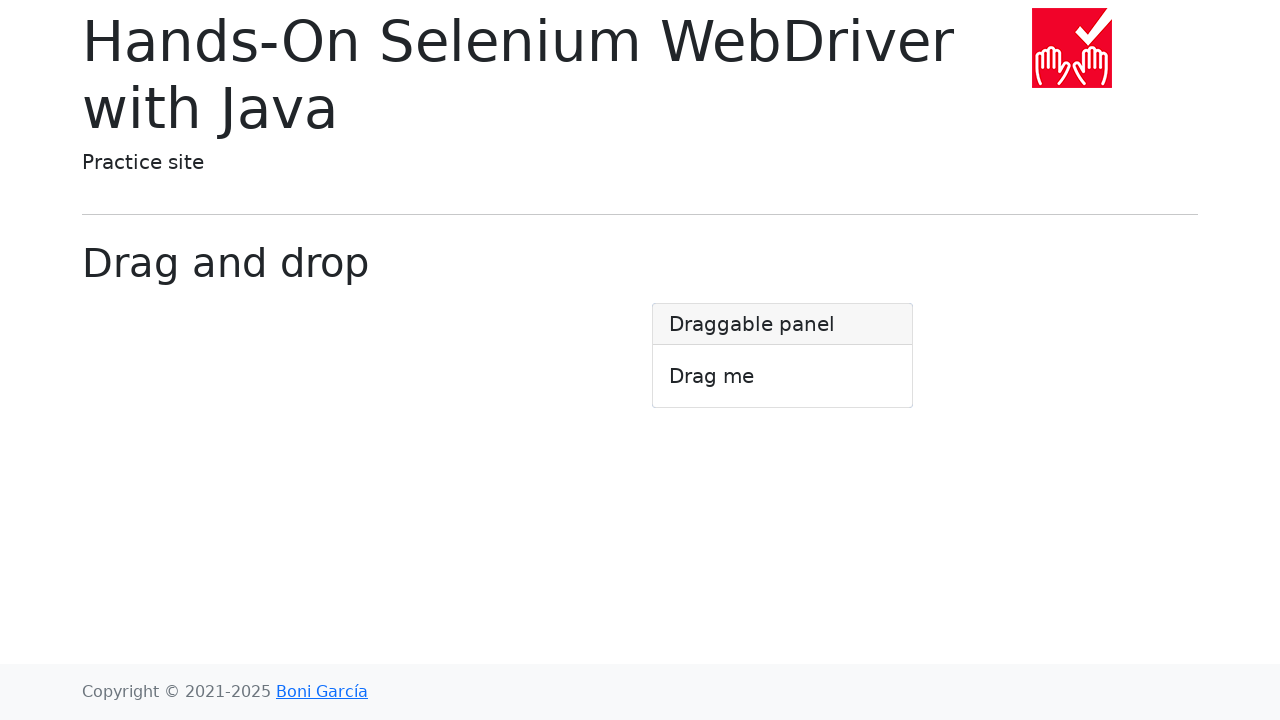

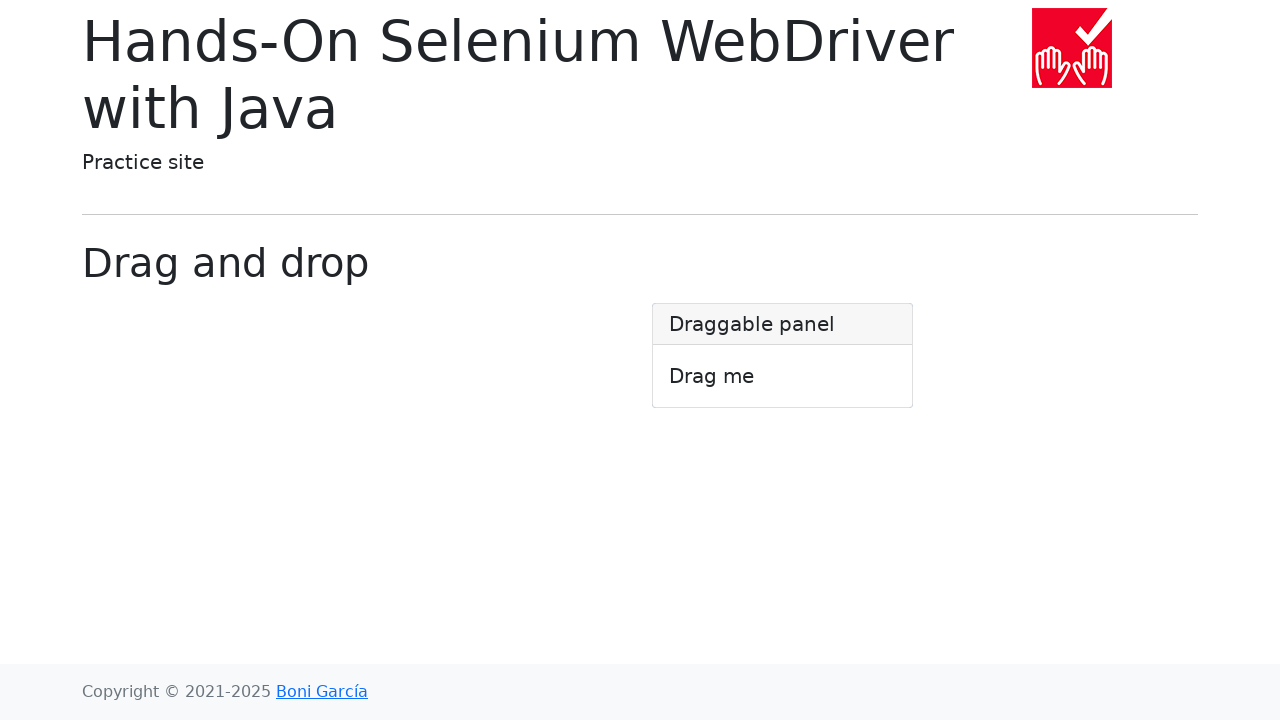